Tests registration form validation with various invalid phone number formats - too short, too long, and invalid starting digits

Starting URL: https://alada.vn/tai-khoan/dang-ky.html

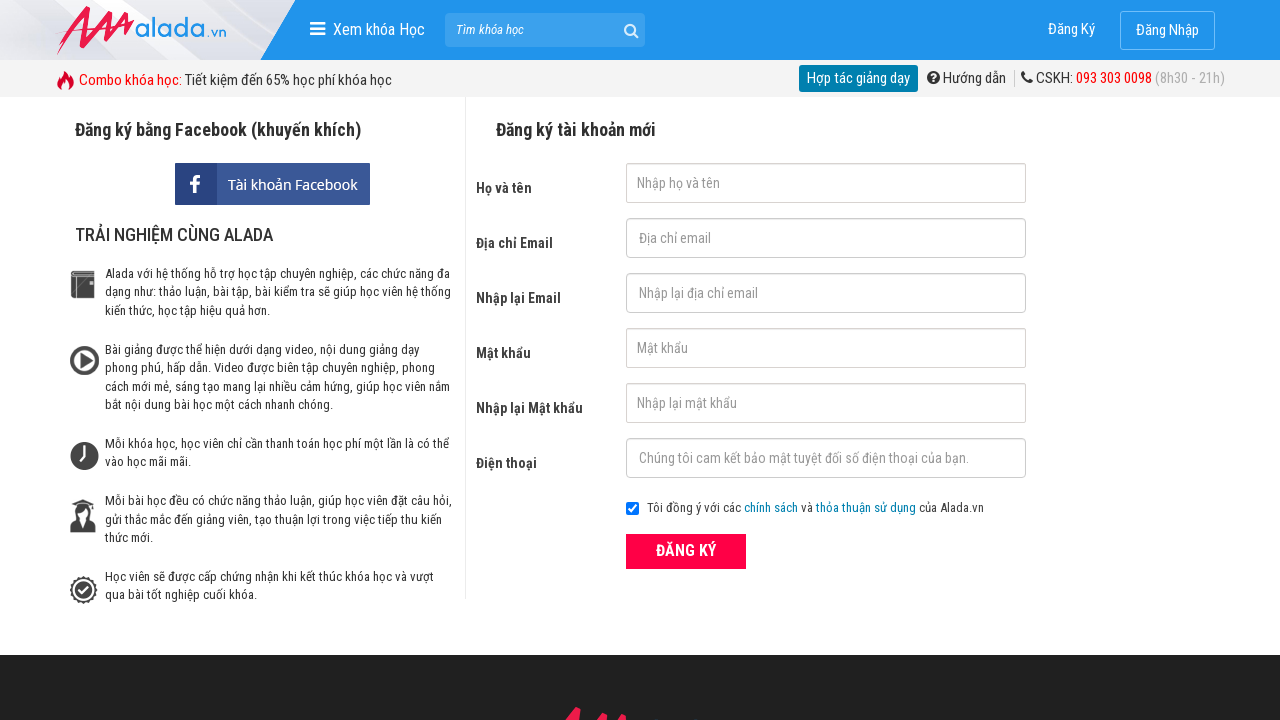

Filled first name field with 'Emma Wilson' on #txtFirstname
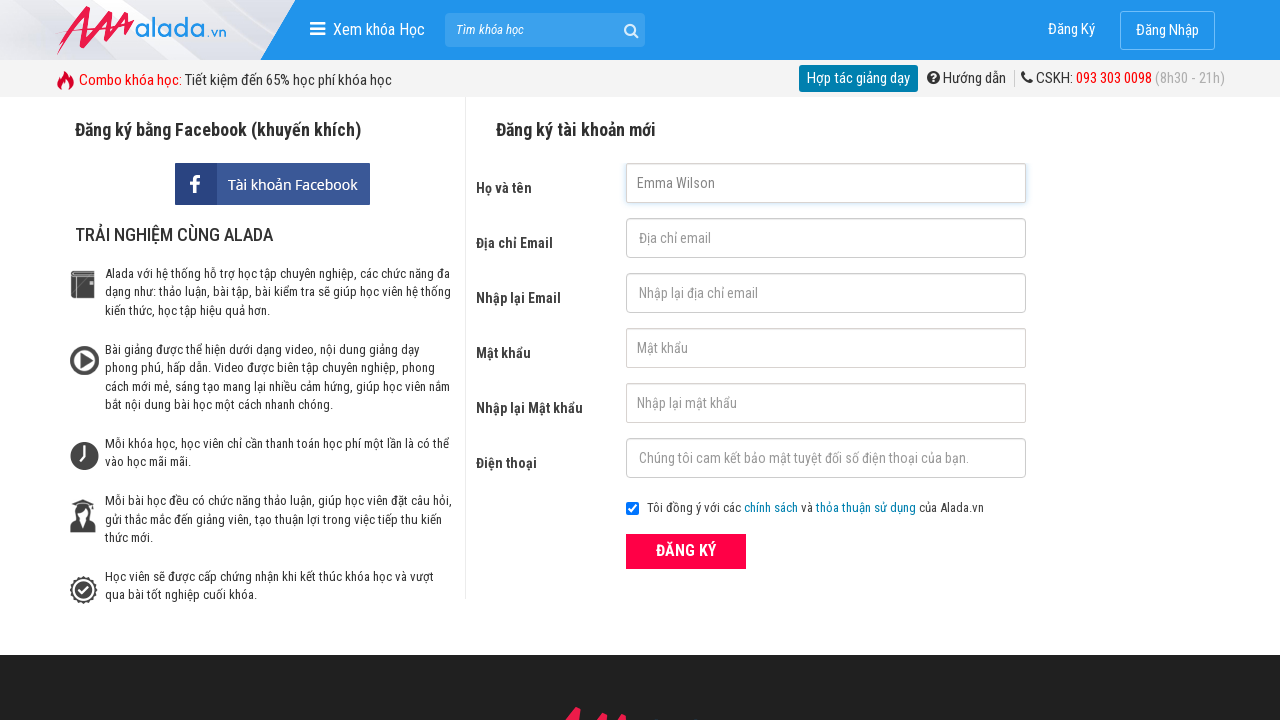

Filled email field with 'emma@wilson.com' on #txtEmail
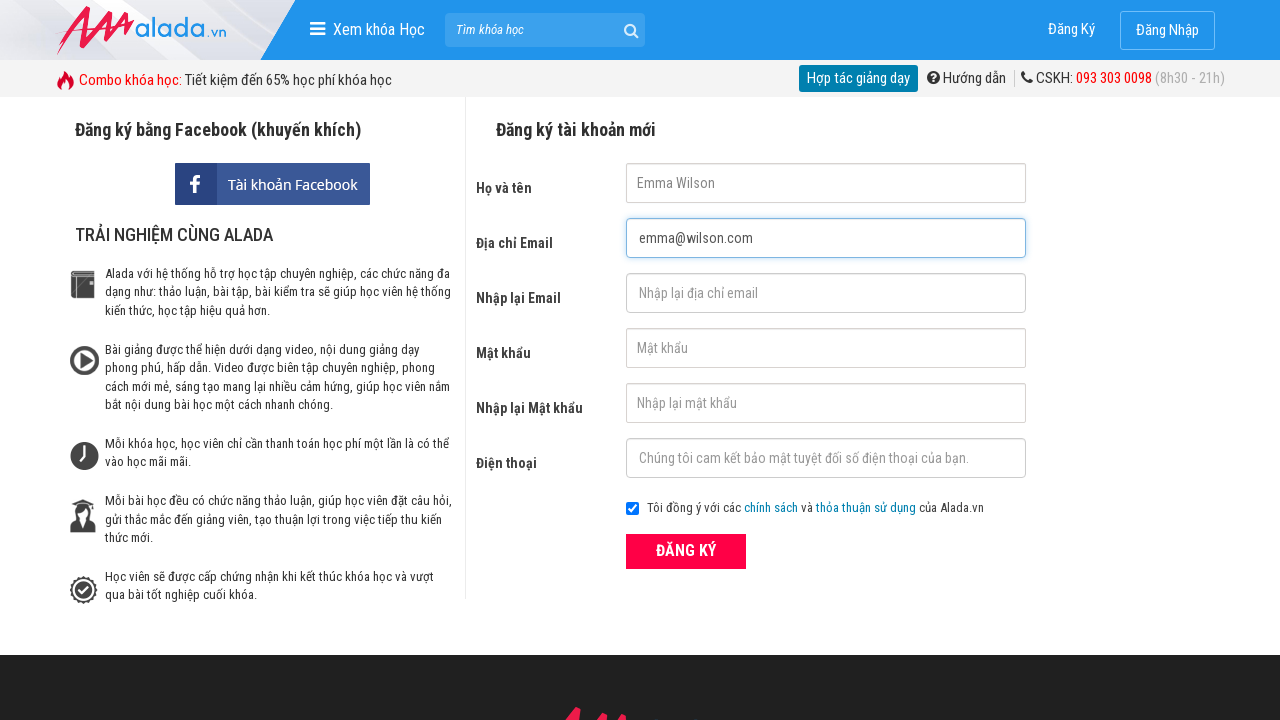

Filled confirm email field with 'emma@wilson.com' on #txtCEmail
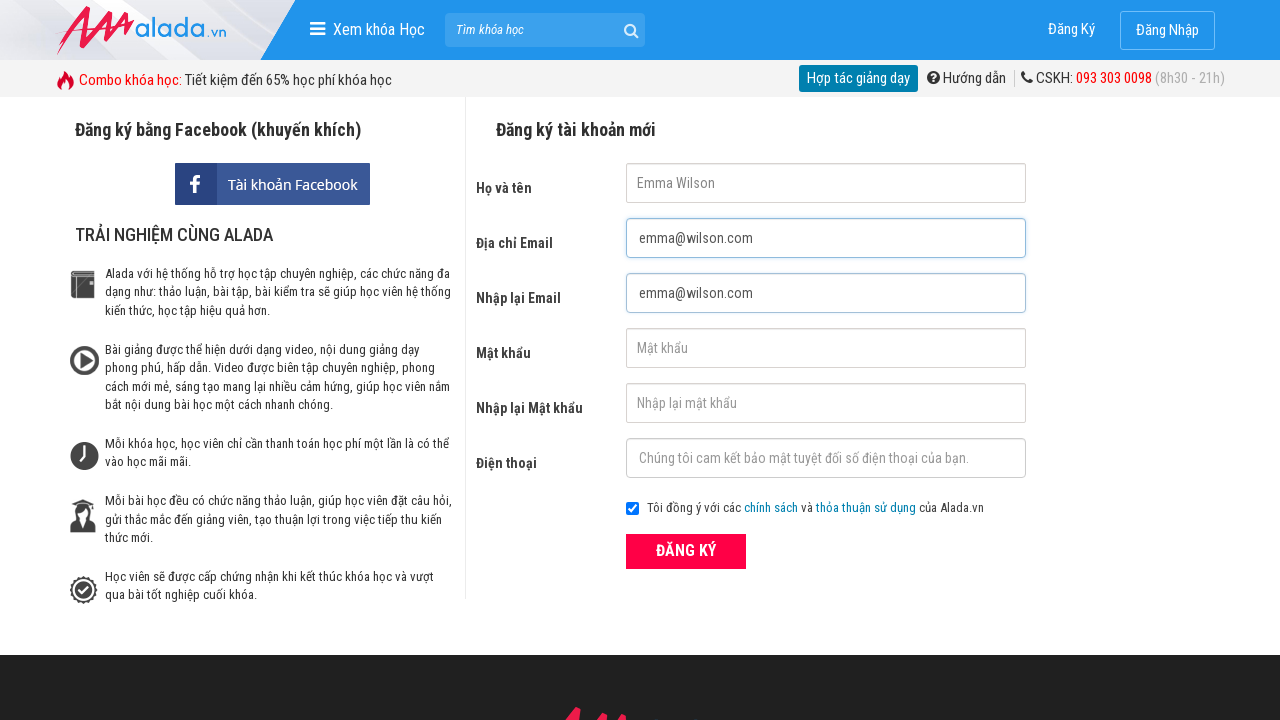

Filled password field with '123456' on #txtPassword
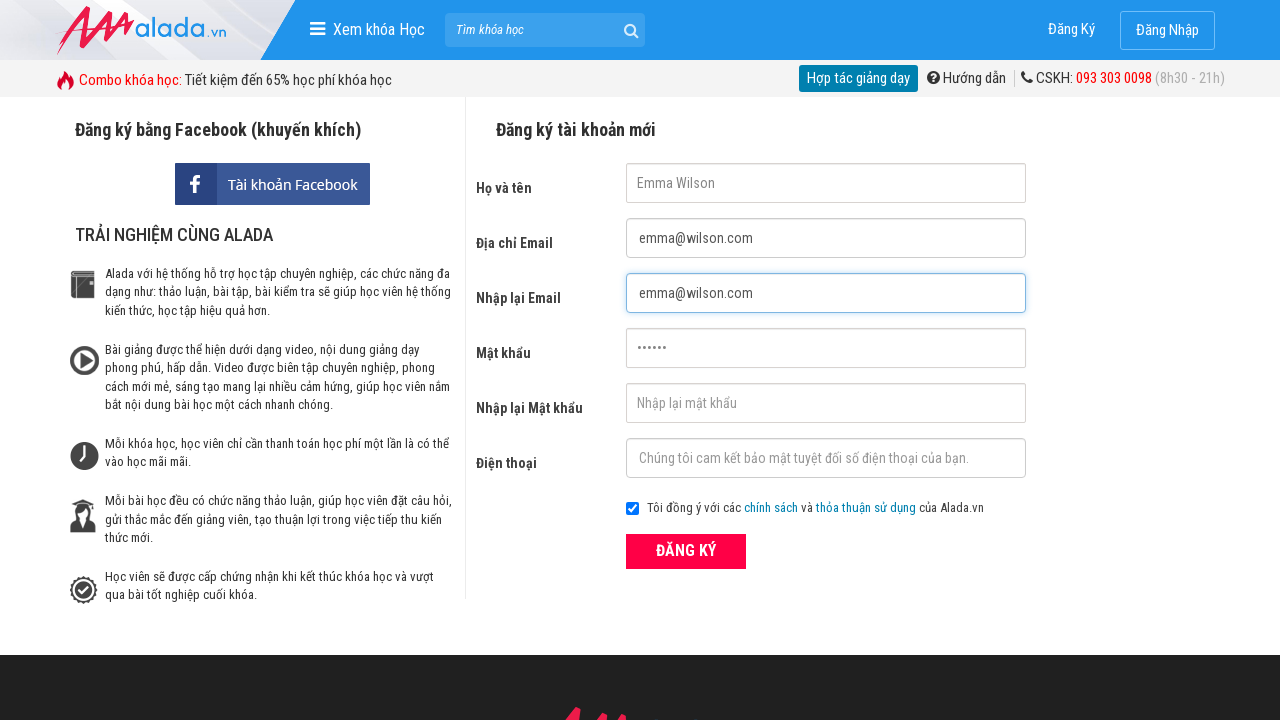

Filled confirm password field with '123456' on #txtCPassword
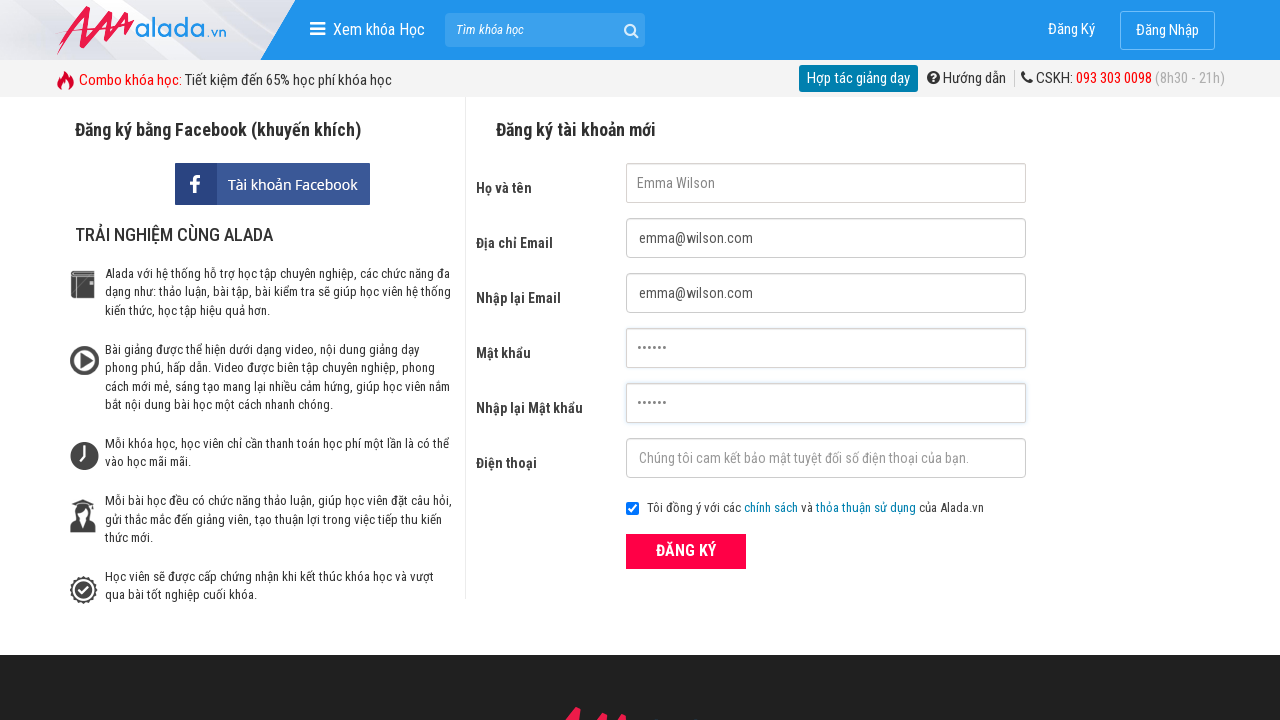

Filled phone field with '098765432' (9 digits - too short) on #txtPhone
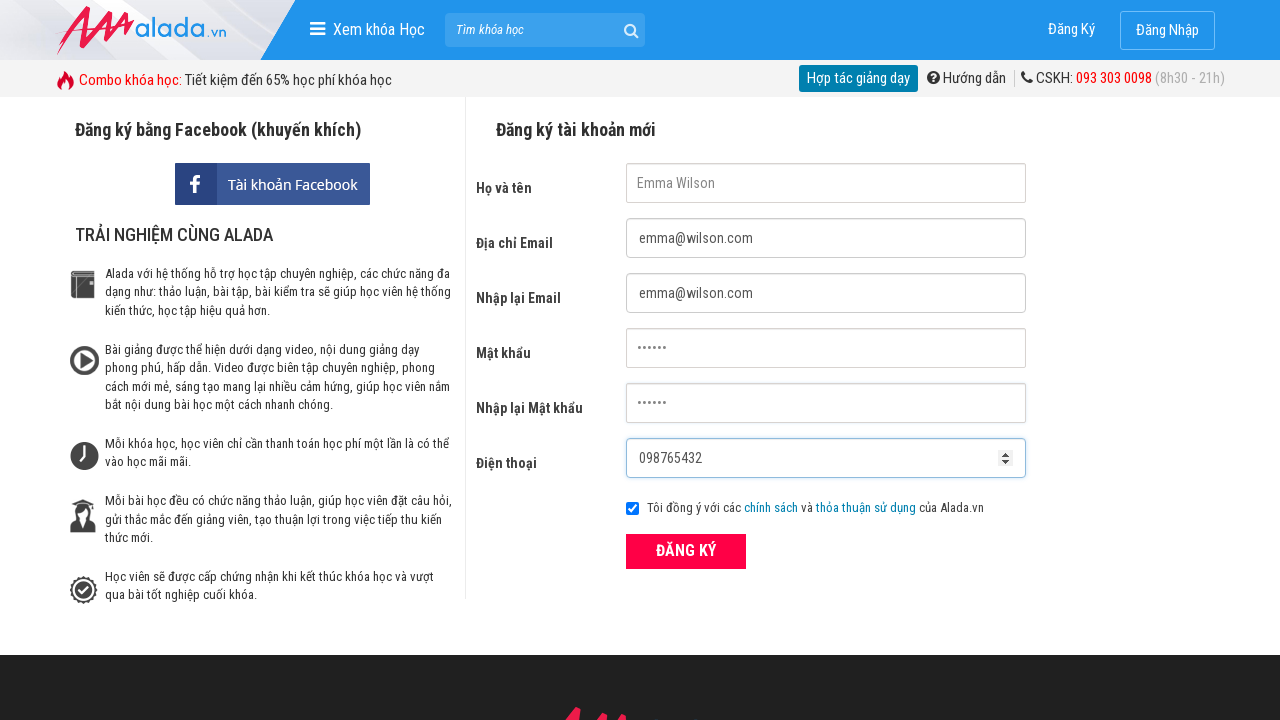

Clicked register button to submit form with short phone number at (686, 551) on xpath=//button[text()='ĐĂNG KÝ' and @type='submit']
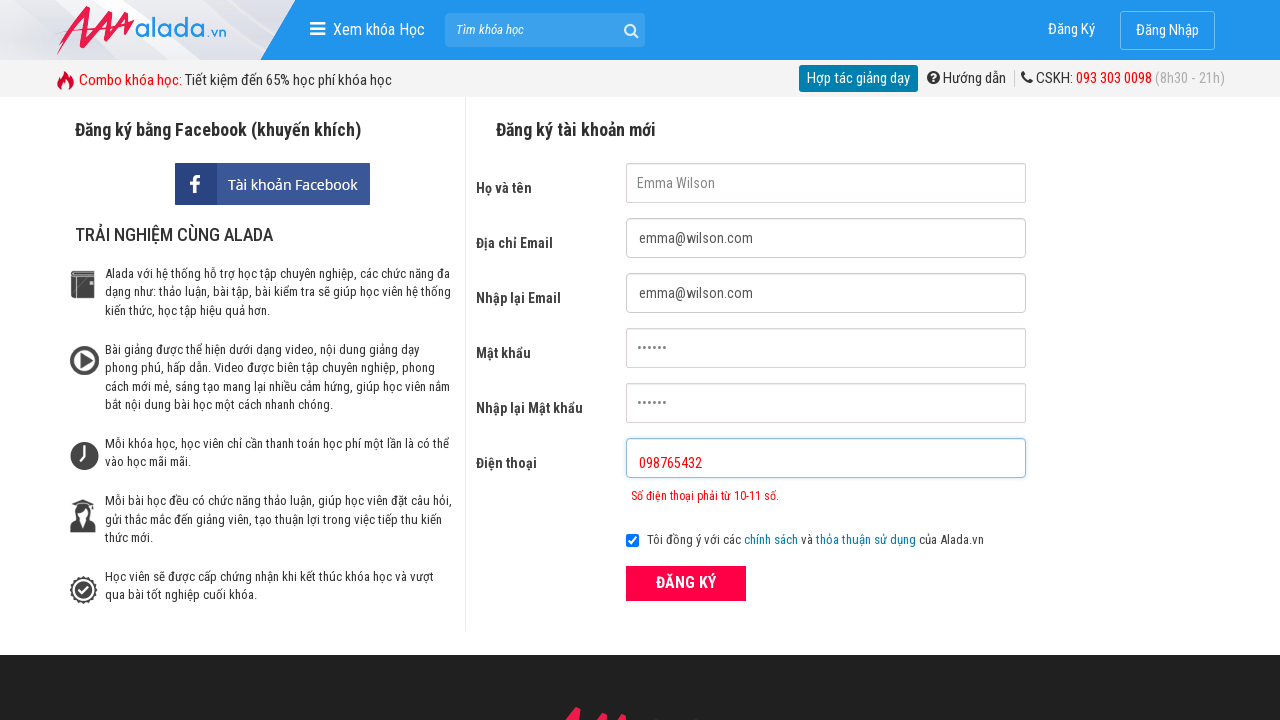

Phone number error message appeared for too short number
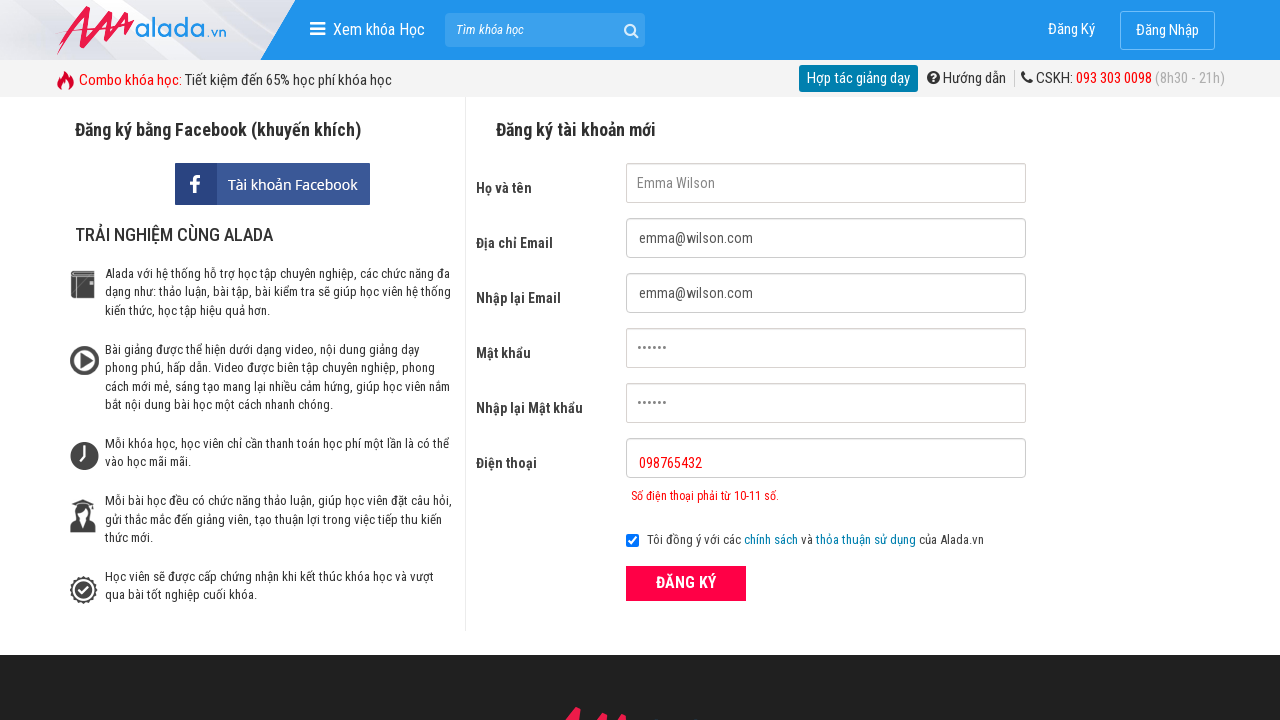

Cleared phone field on #txtPhone
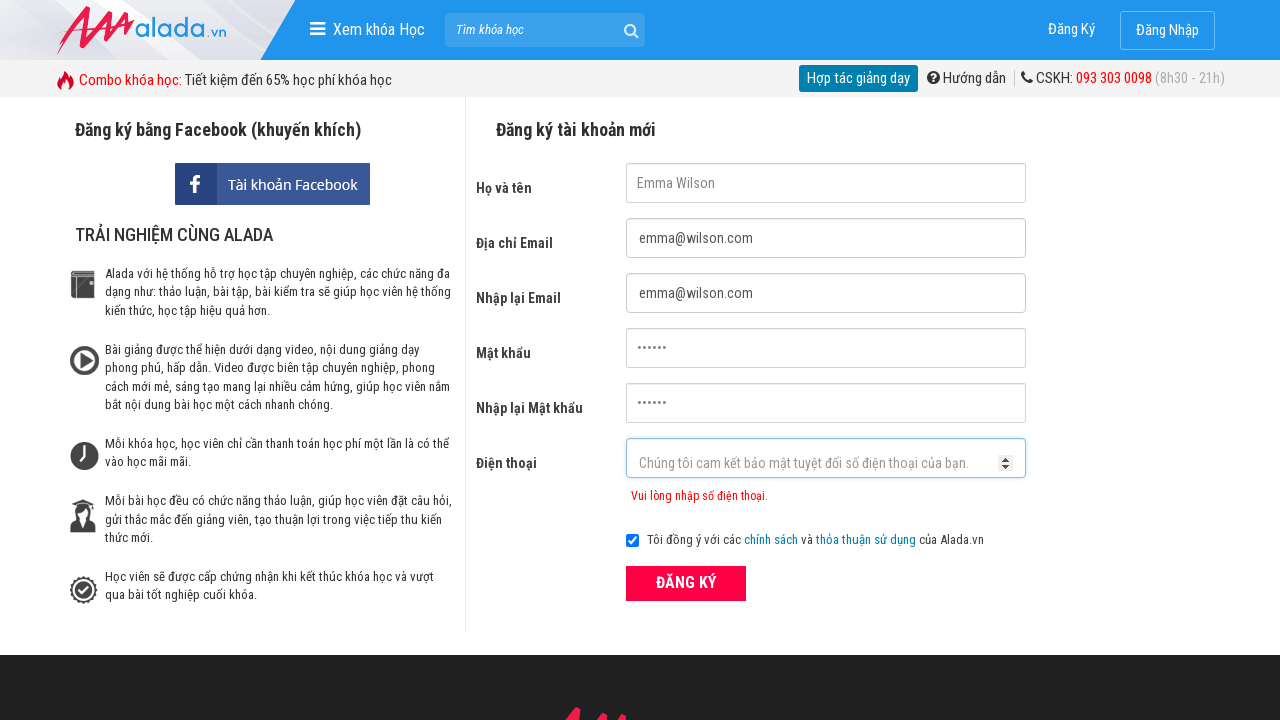

Filled phone field with '038263527426' (12 digits - too long) on #txtPhone
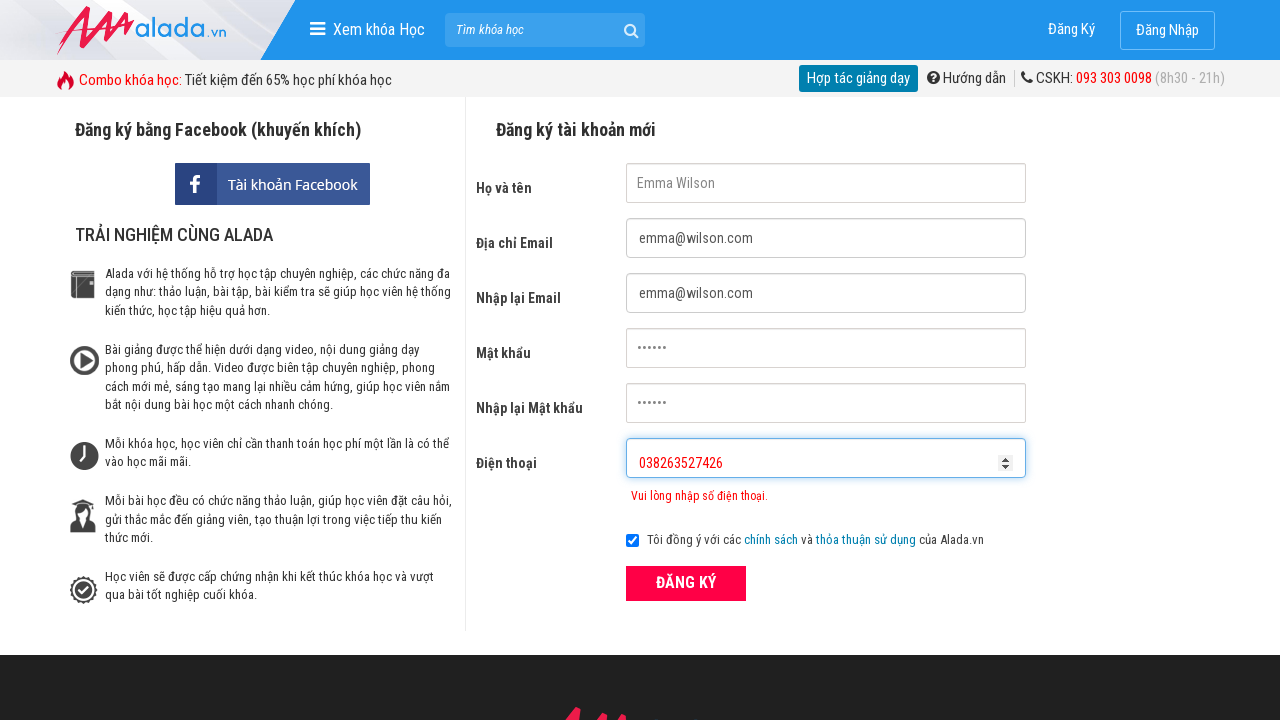

Clicked register button to submit form with long phone number at (686, 583) on xpath=//button[text()='ĐĂNG KÝ' and @type='submit']
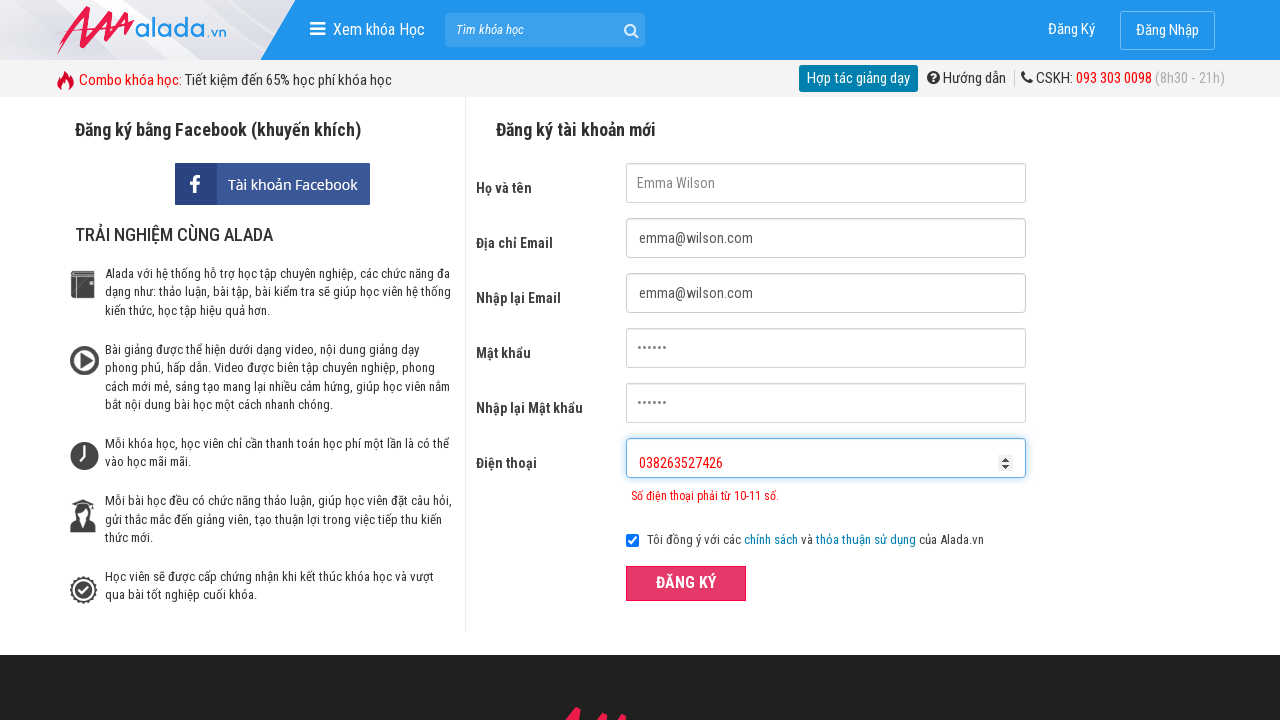

Phone number error message appeared for too long number
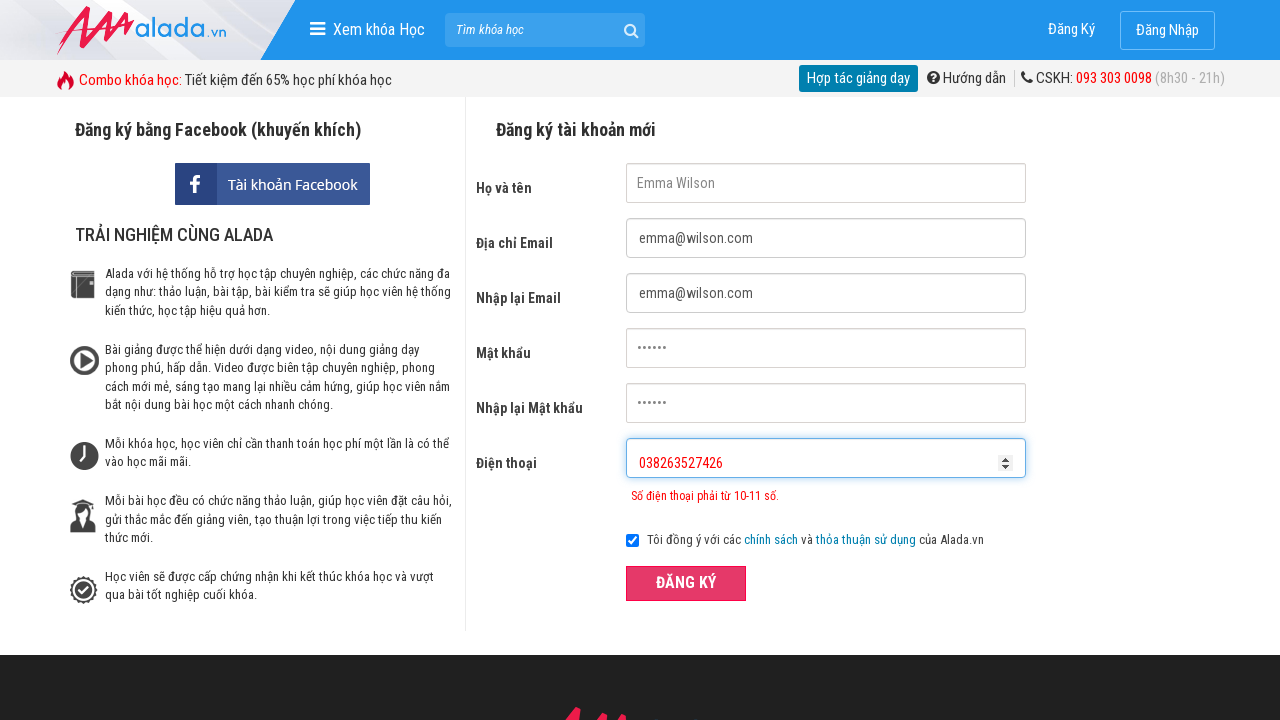

Cleared phone field on #txtPhone
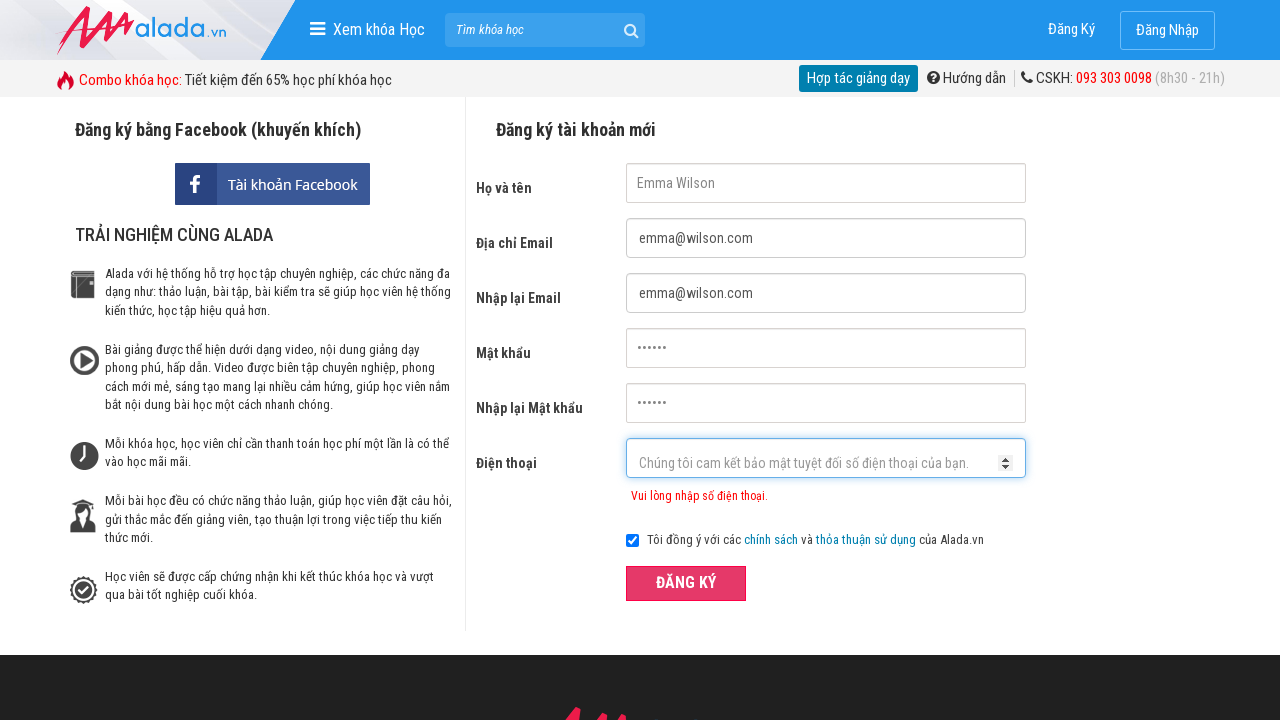

Filled phone field with '12345678910' (invalid prefix - starts with 1) on #txtPhone
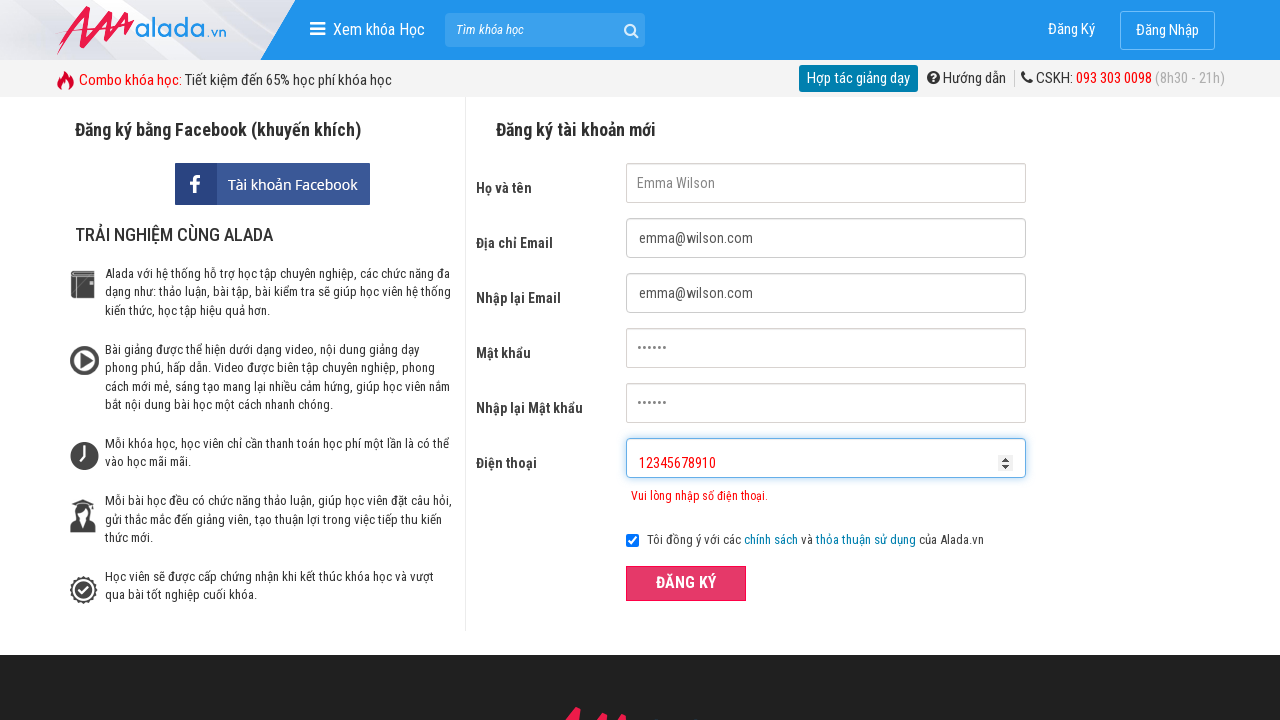

Clicked register button to submit form with invalid phone prefix at (686, 583) on xpath=//button[text()='ĐĂNG KÝ' and @type='submit']
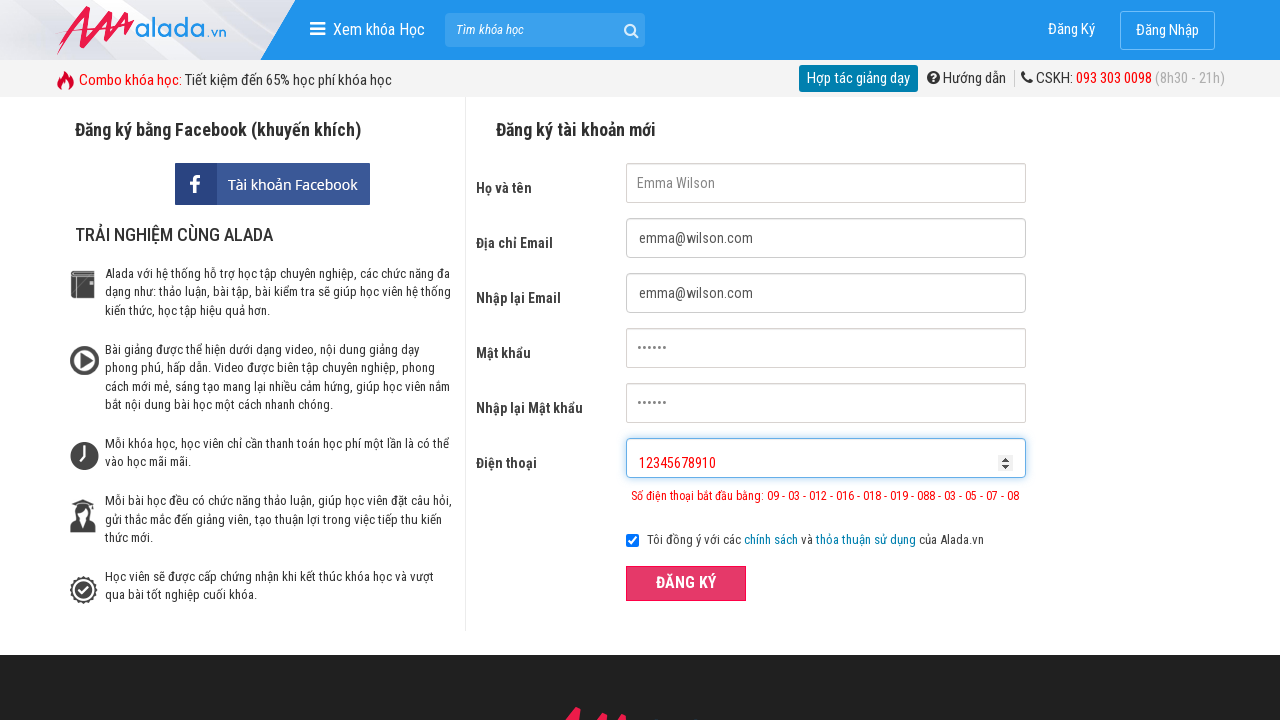

Phone number error message appeared for invalid prefix
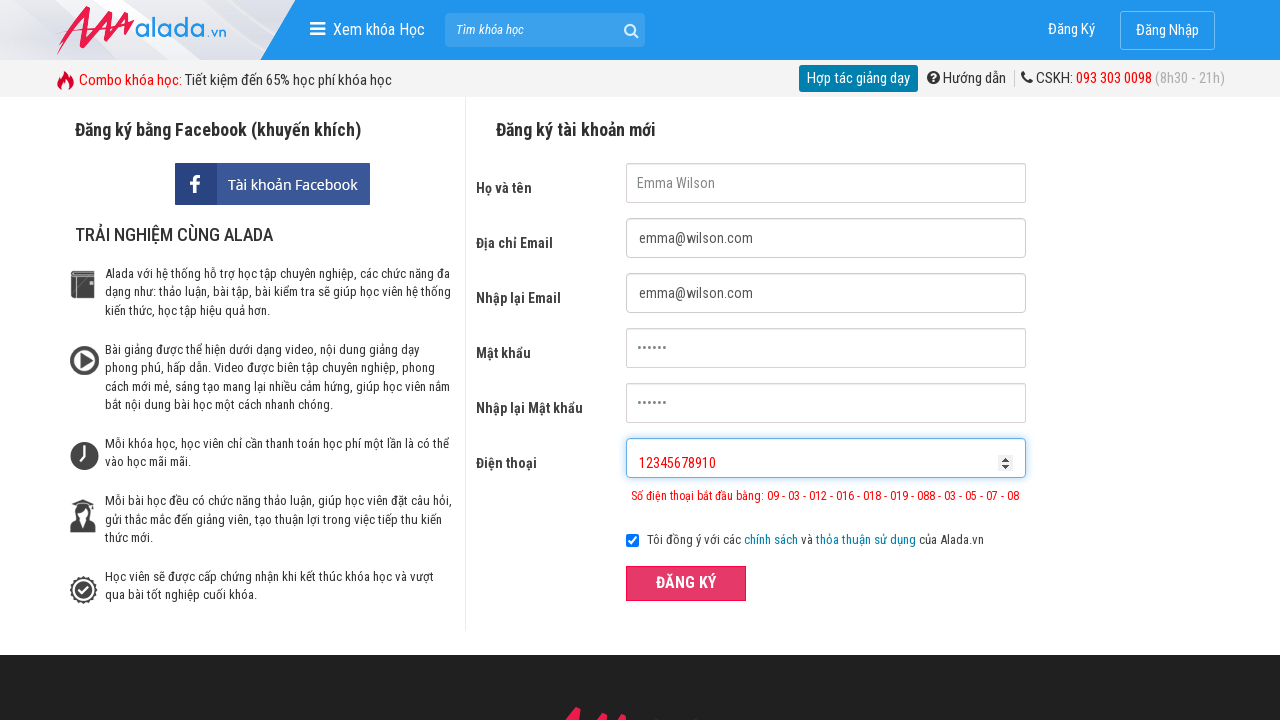

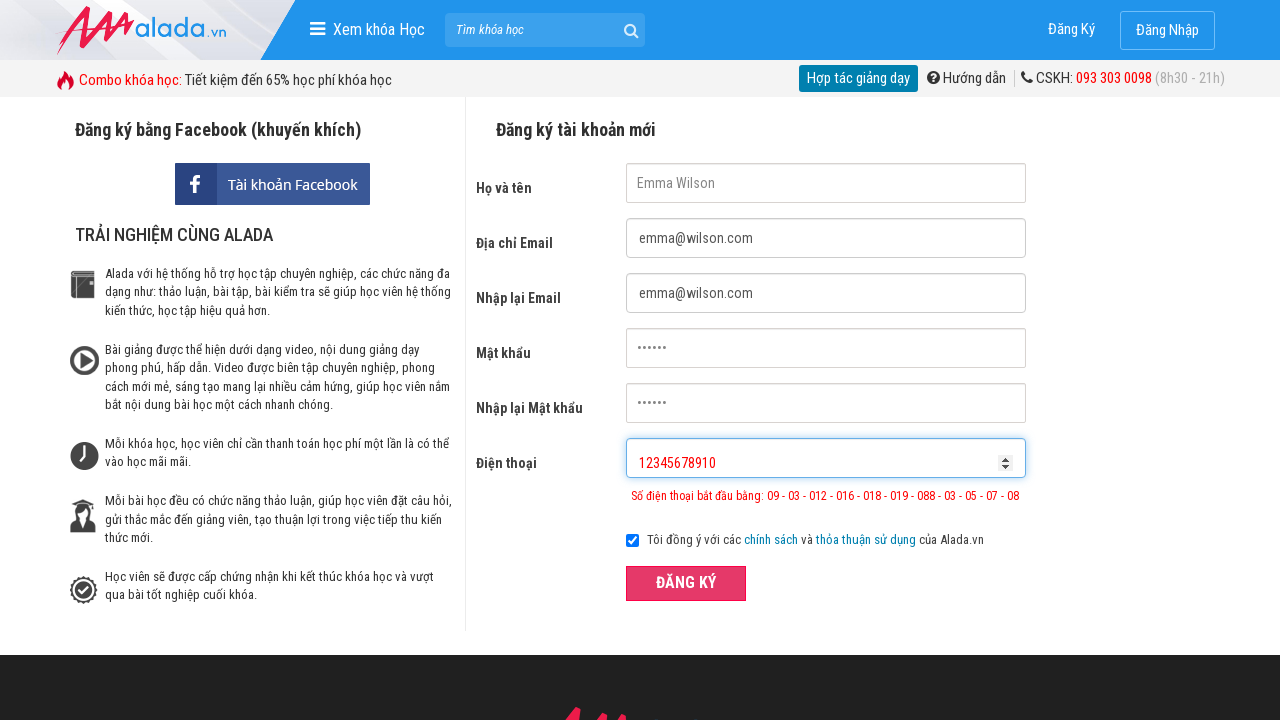